Tests multi-row selection in a table by using Ctrl+Click to select multiple rows and verifying the selection count

Starting URL: https://www.jqueryscript.net/demo/jQuery-Plugin-To-Enable-Multi-Rows-Selection-On-Table-Row-Selector/

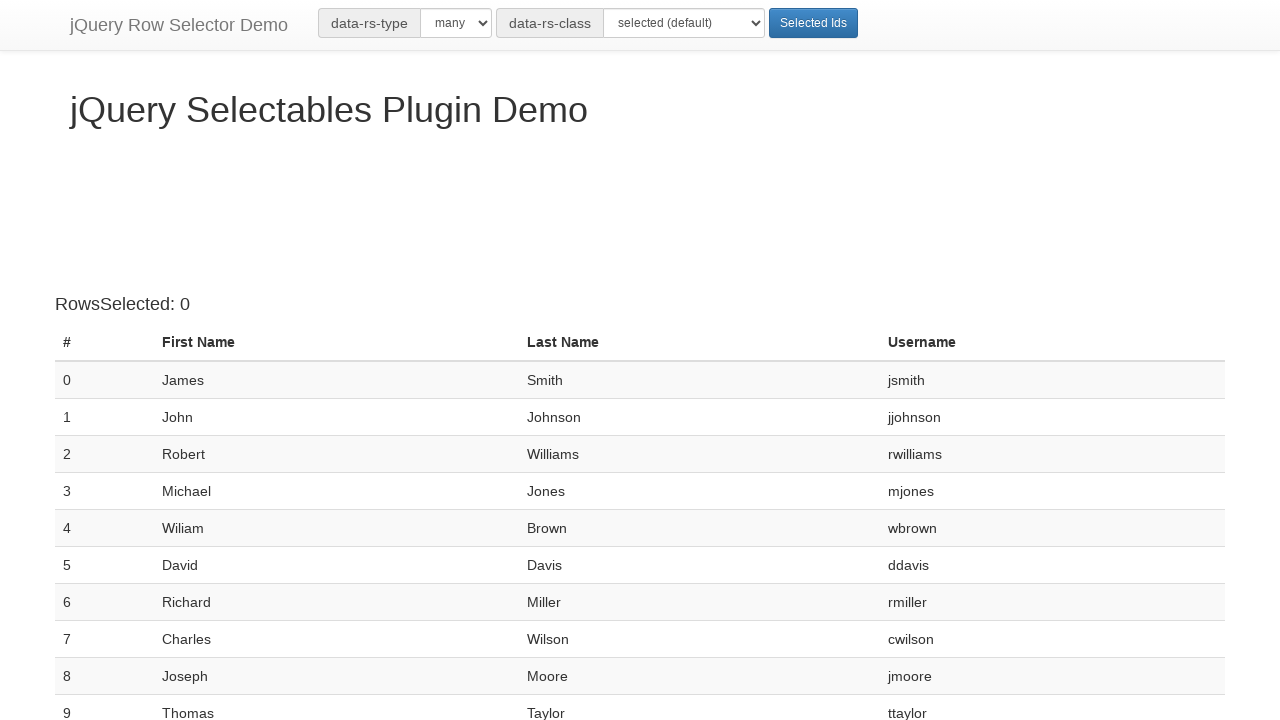

Waited for table#user-table to load
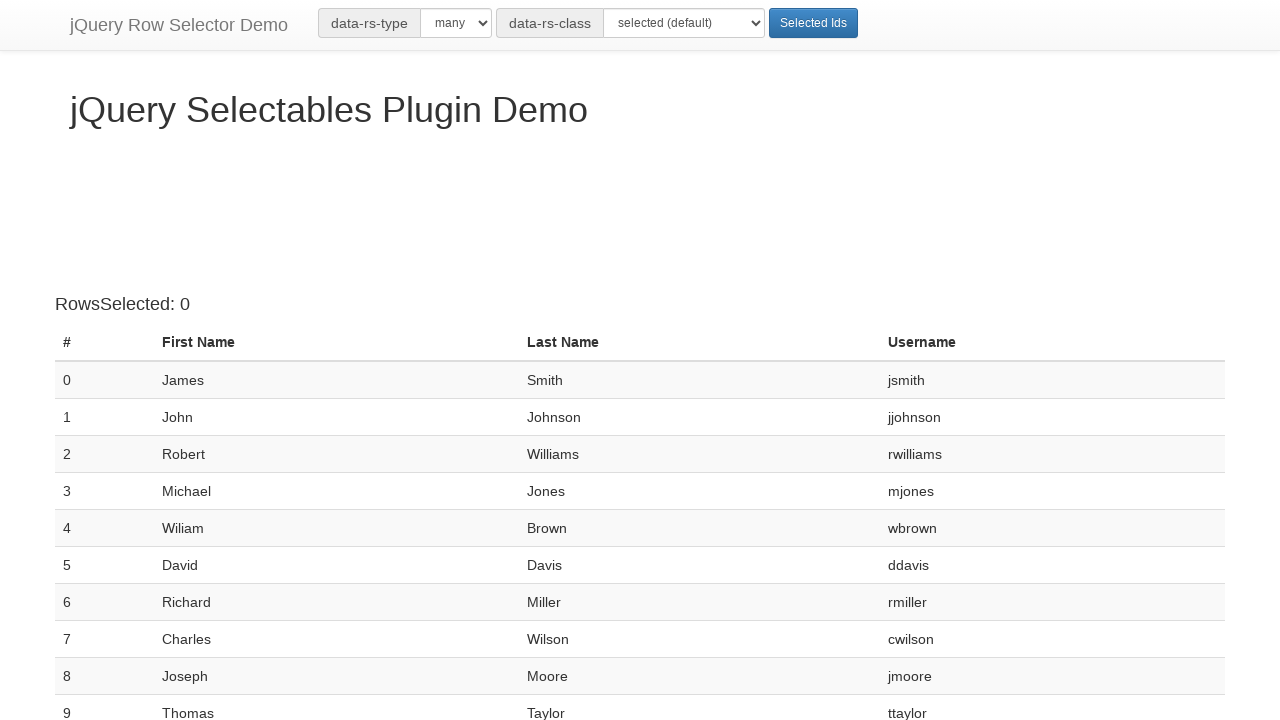

Retrieved all table rows from the user table
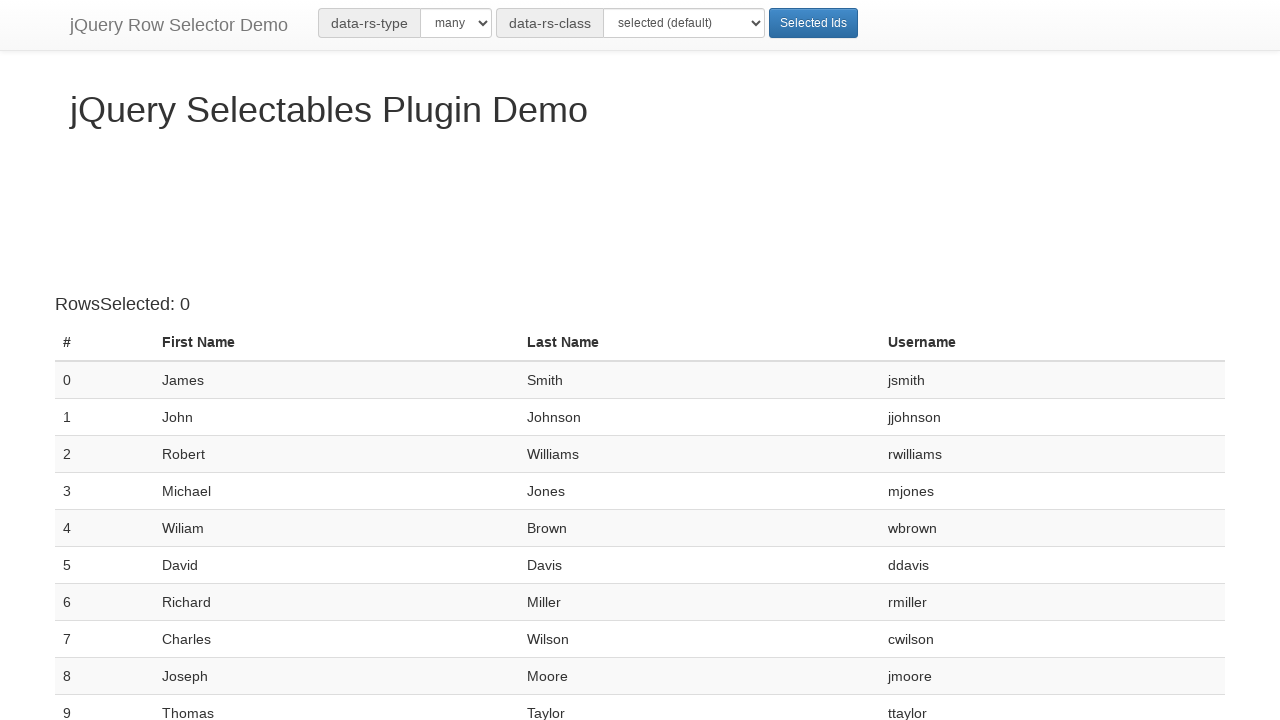

Clicked the 2nd row (index 1) to select it at (640, 417) on xpath=//table[@id='user-table']/tbody/tr >> nth=1
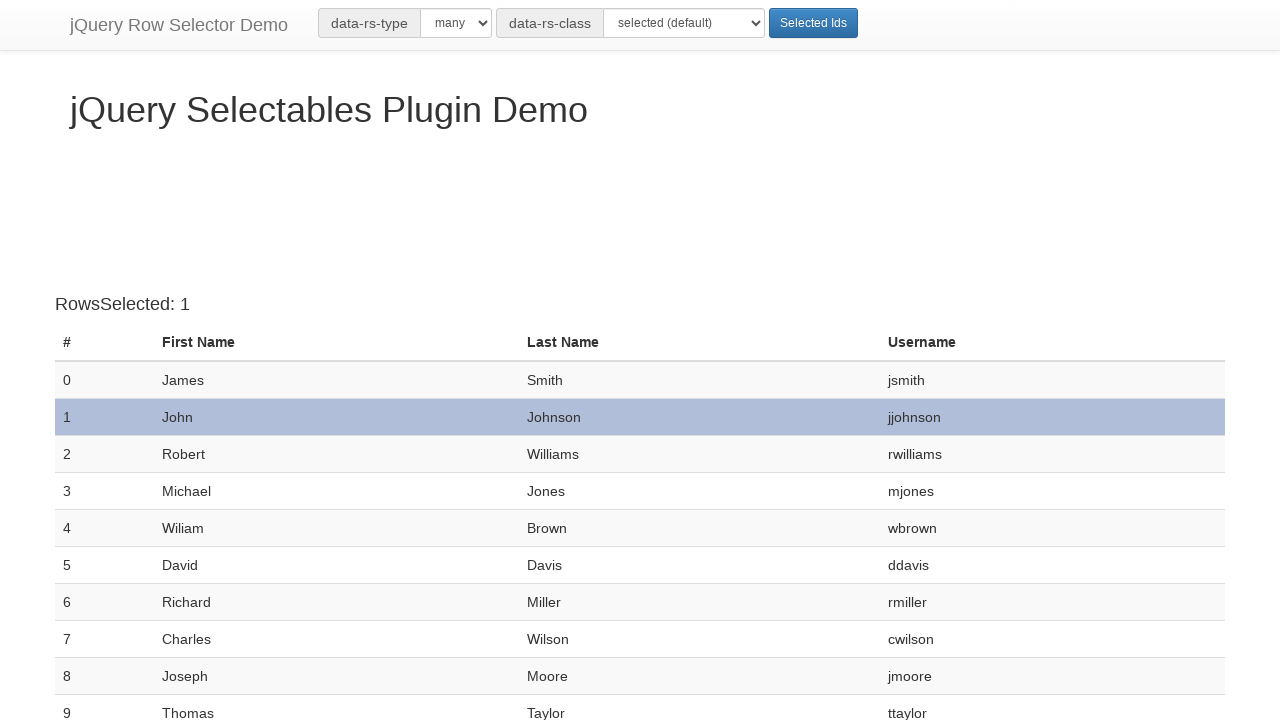

Pressed Control key down
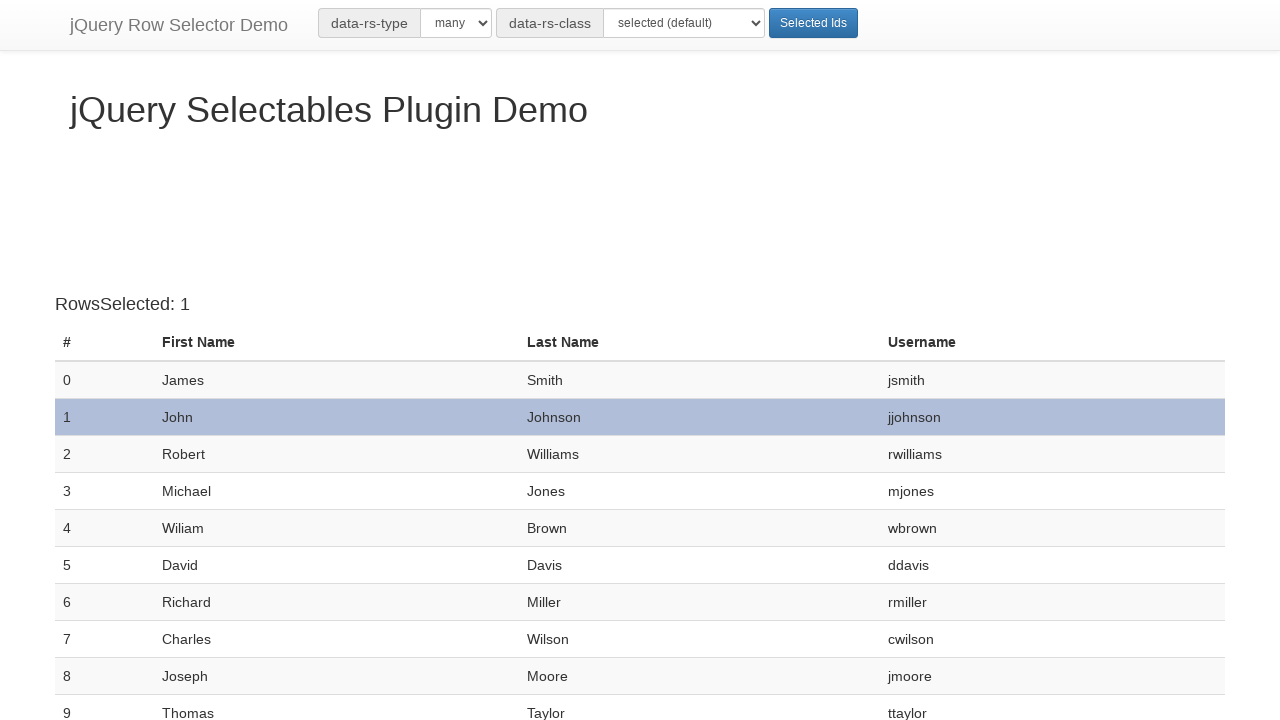

Ctrl+Clicked the 4th row (index 3) to add it to selection at (640, 491) on xpath=//table[@id='user-table']/tbody/tr >> nth=3
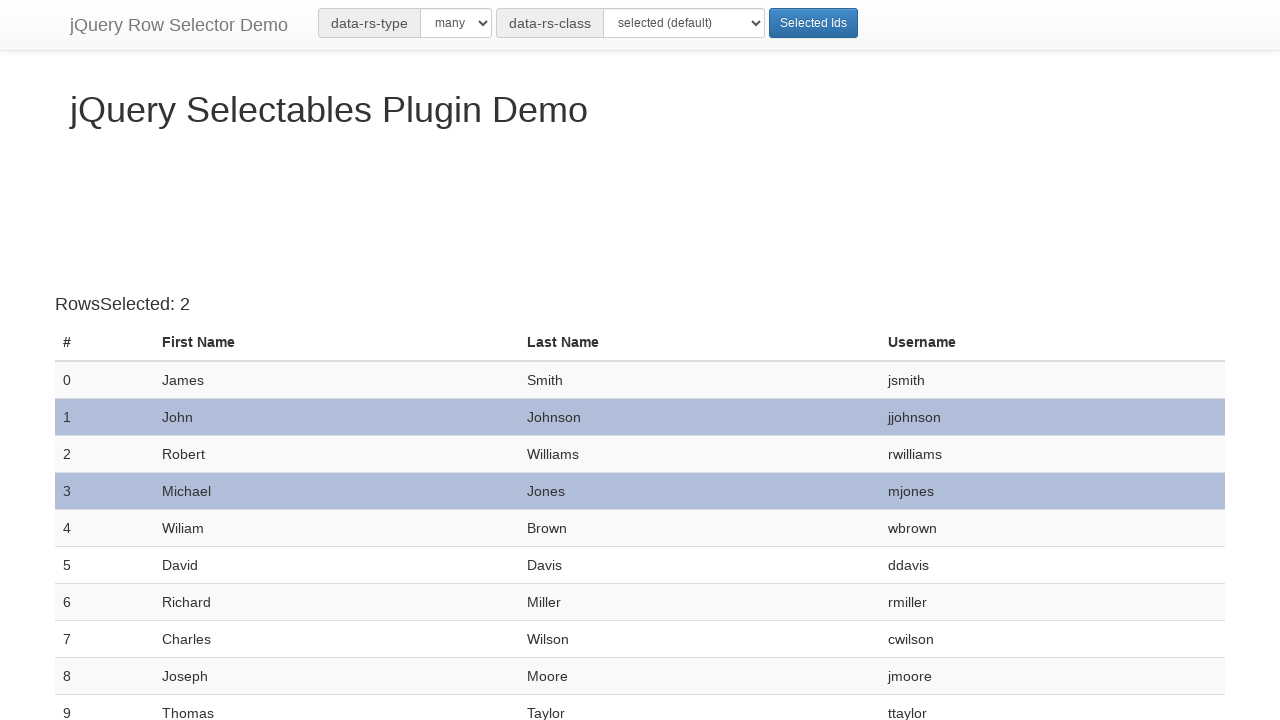

Released Control key
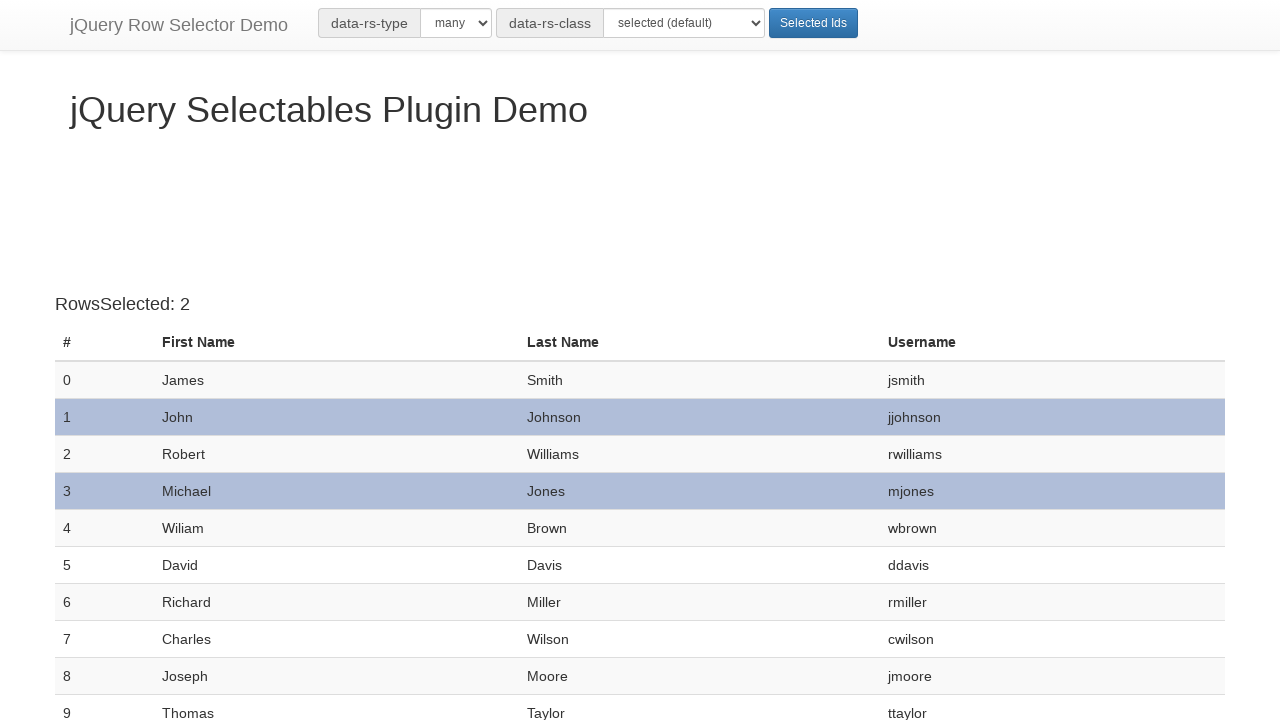

Retrieved all selected rows from the table
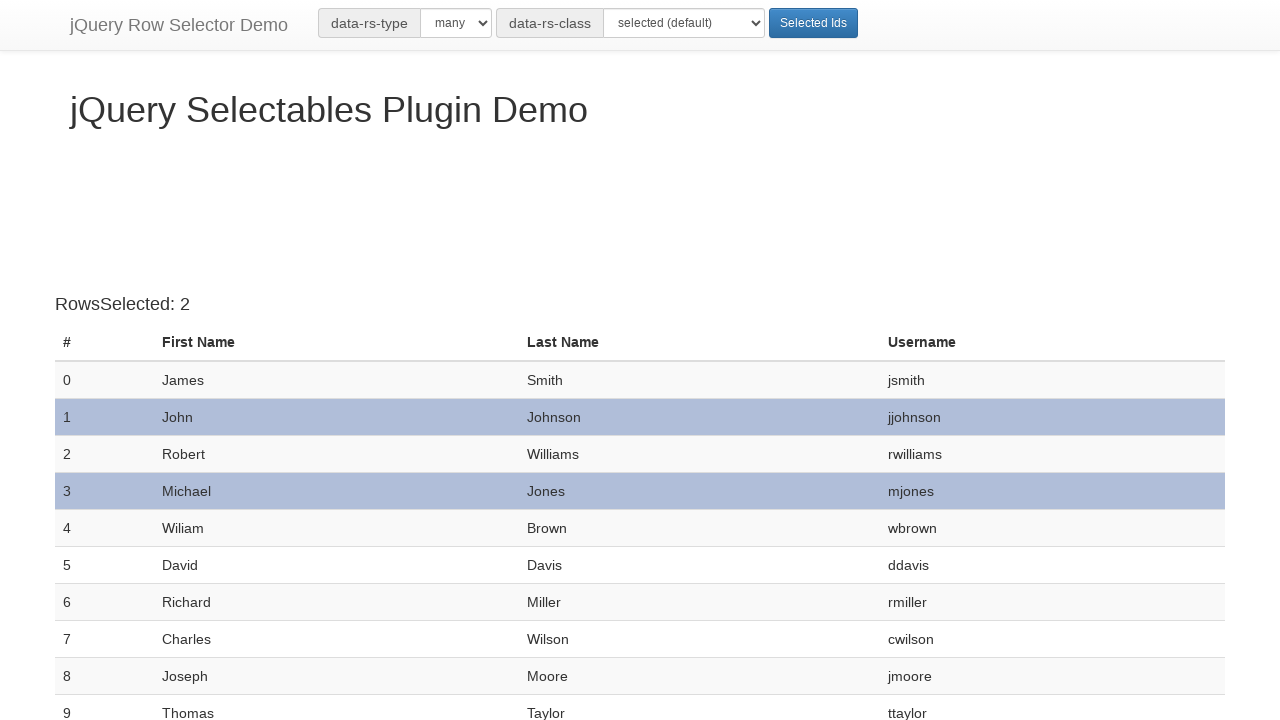

Verified that exactly 2 rows are selected
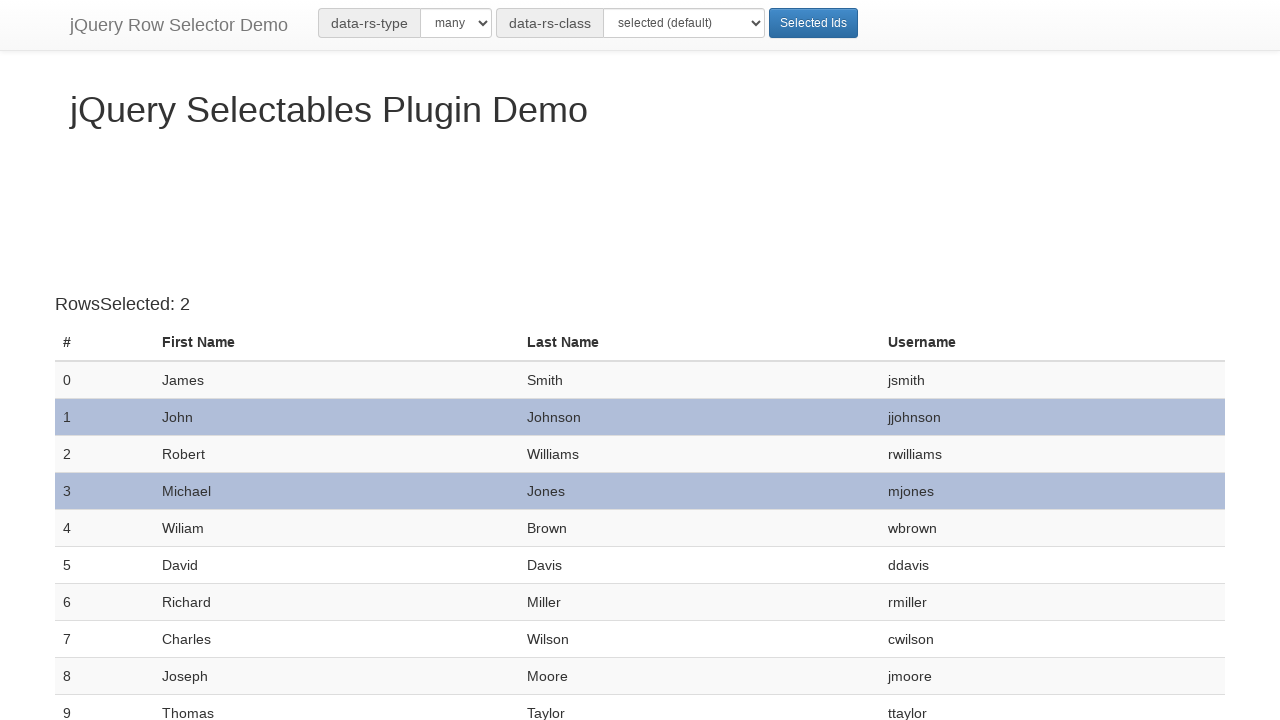

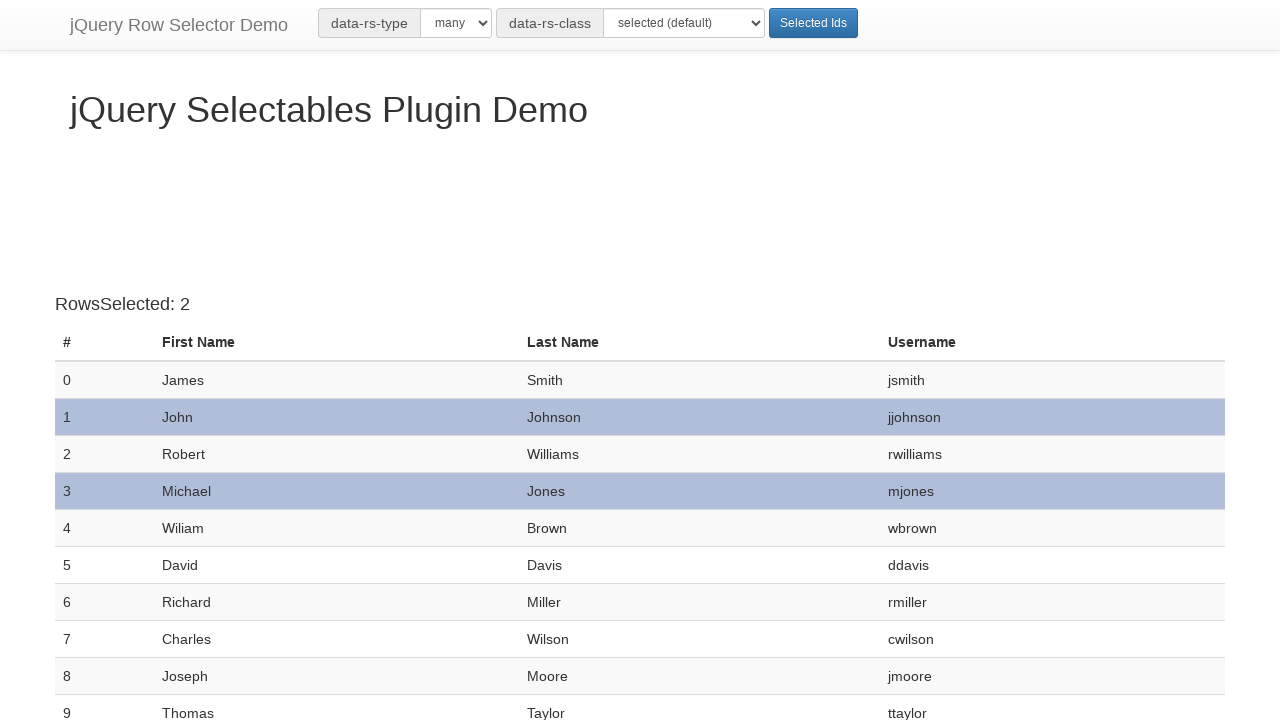